Tests unmarking items as complete by checking and then unchecking the toggle

Starting URL: https://demo.playwright.dev/todomvc

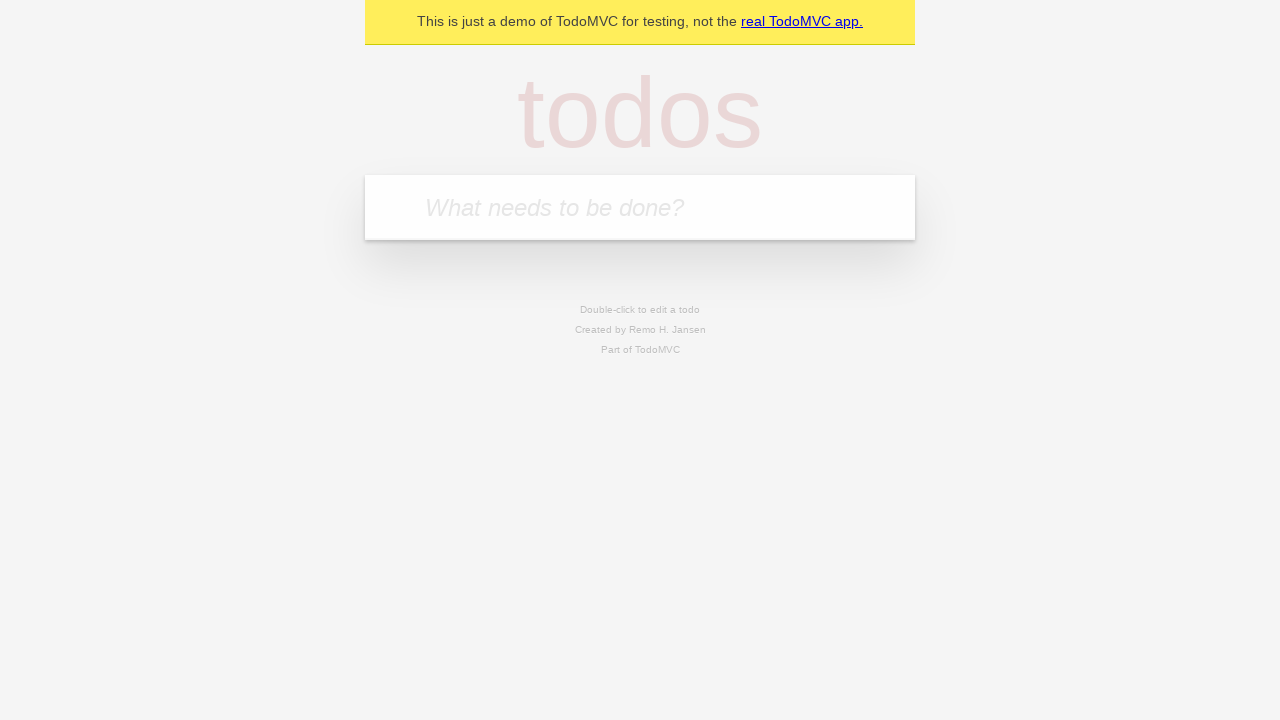

Filled new todo input with 'buy some cheese' on .new-todo
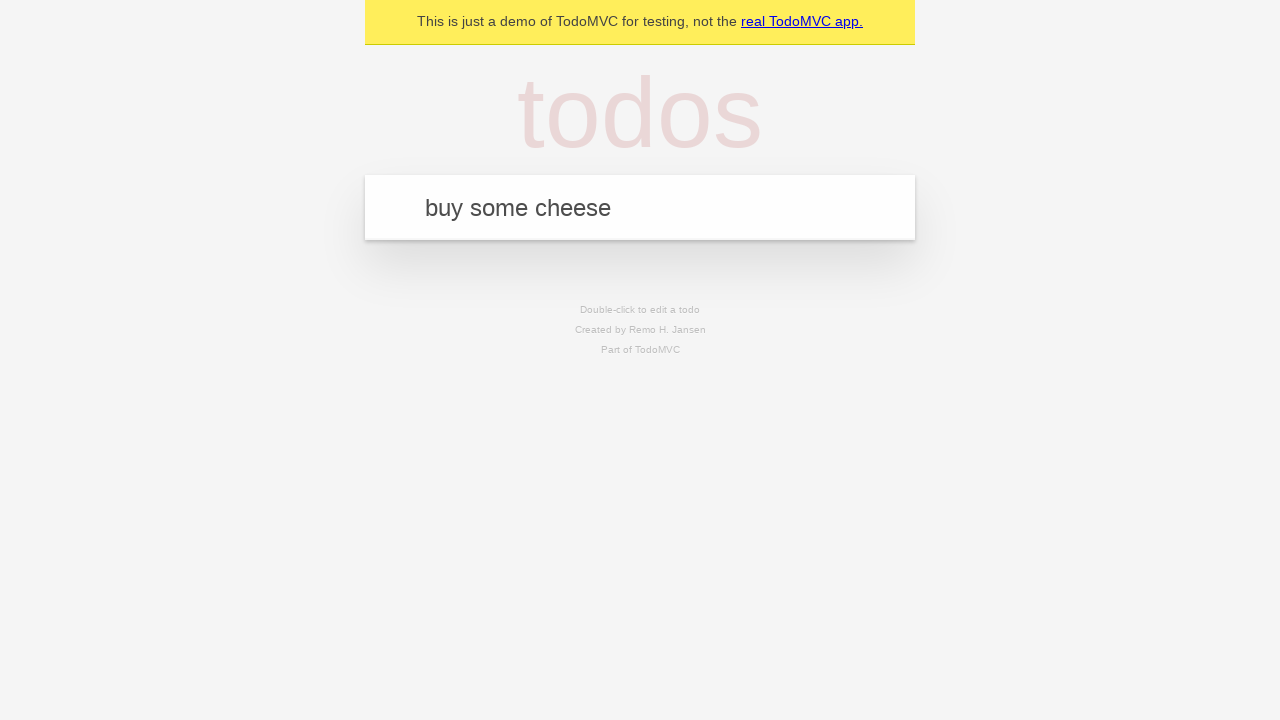

Pressed Enter to create first todo item on .new-todo
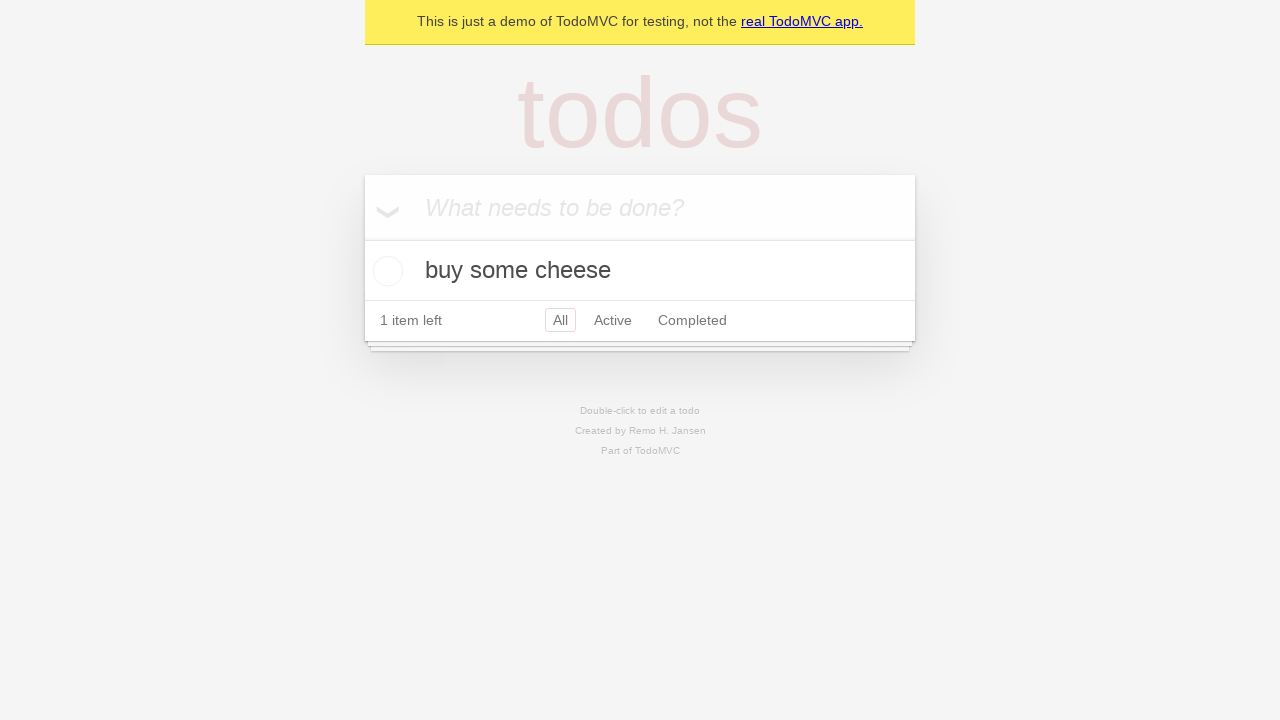

Filled new todo input with 'feed the cat' on .new-todo
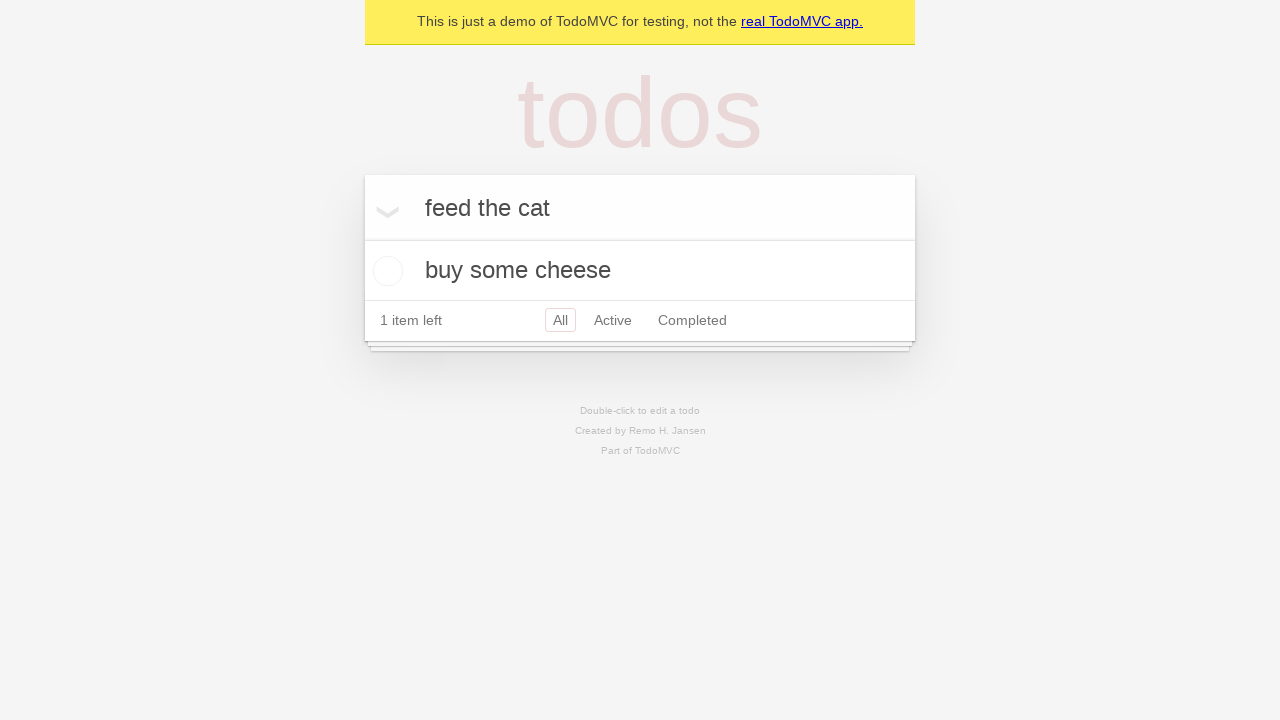

Pressed Enter to create second todo item on .new-todo
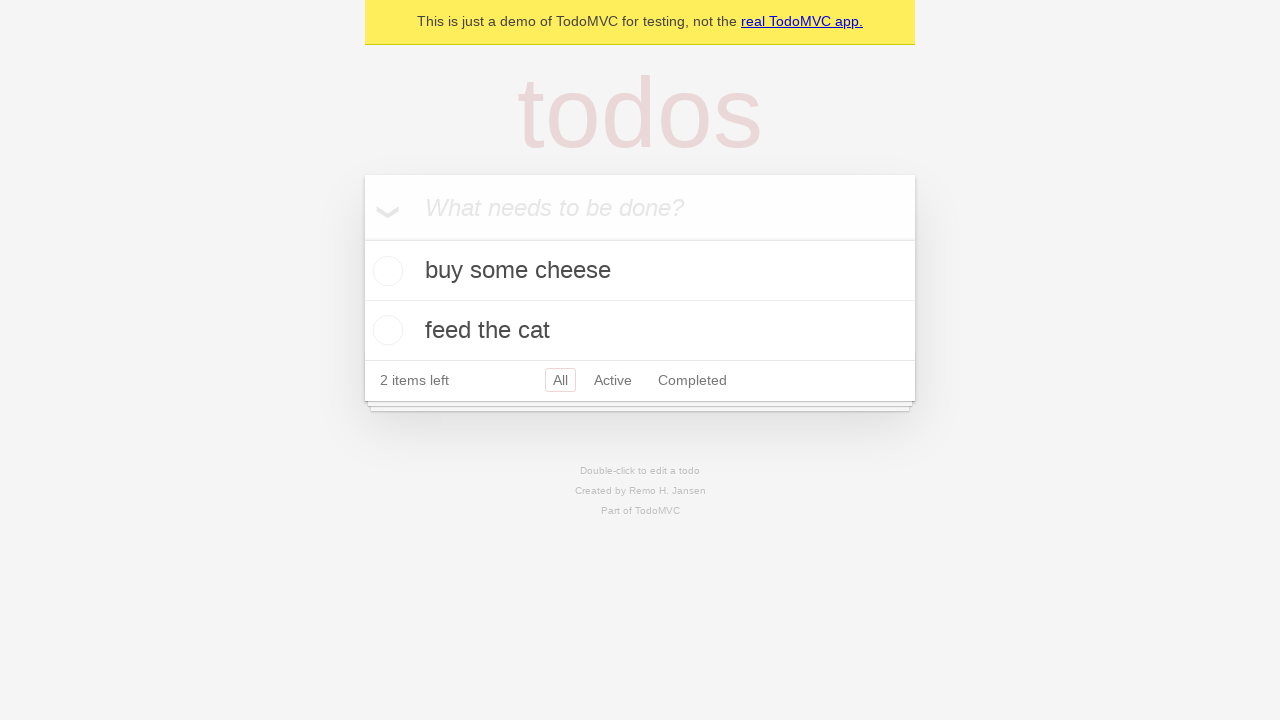

Located first todo item
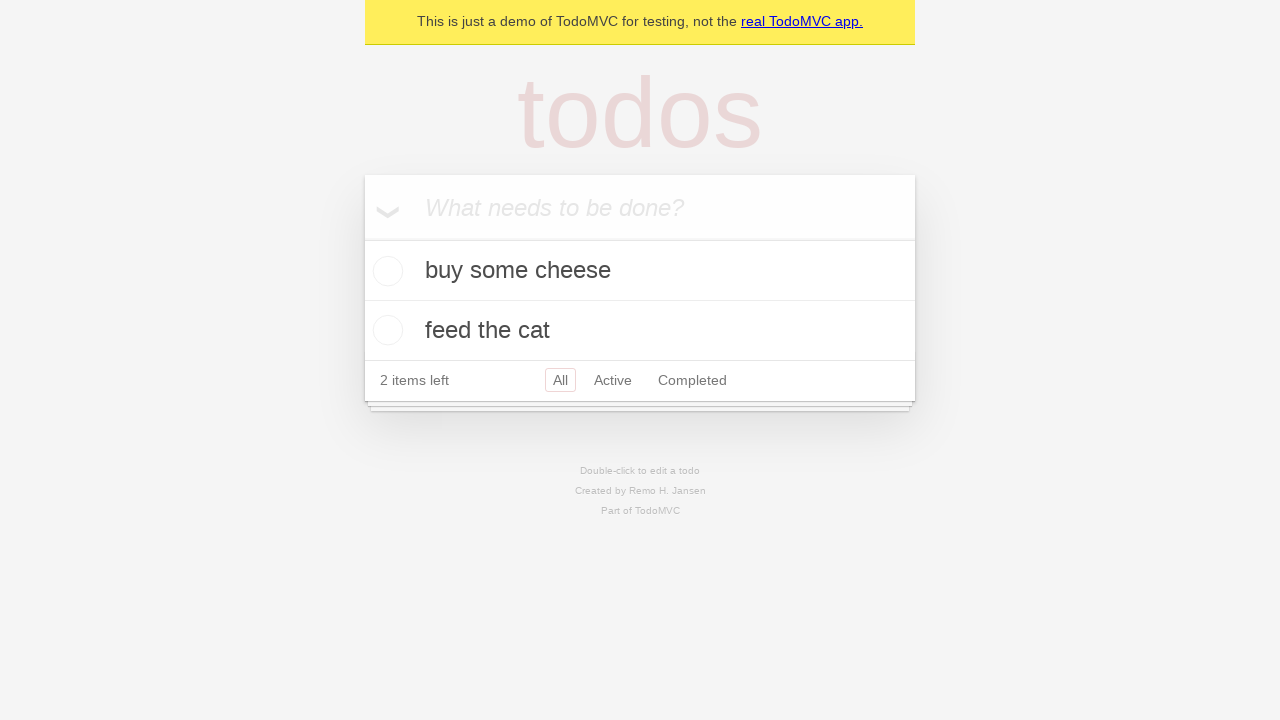

Checked first todo item to mark as complete at (385, 271) on .todo-list li >> nth=0 >> .toggle
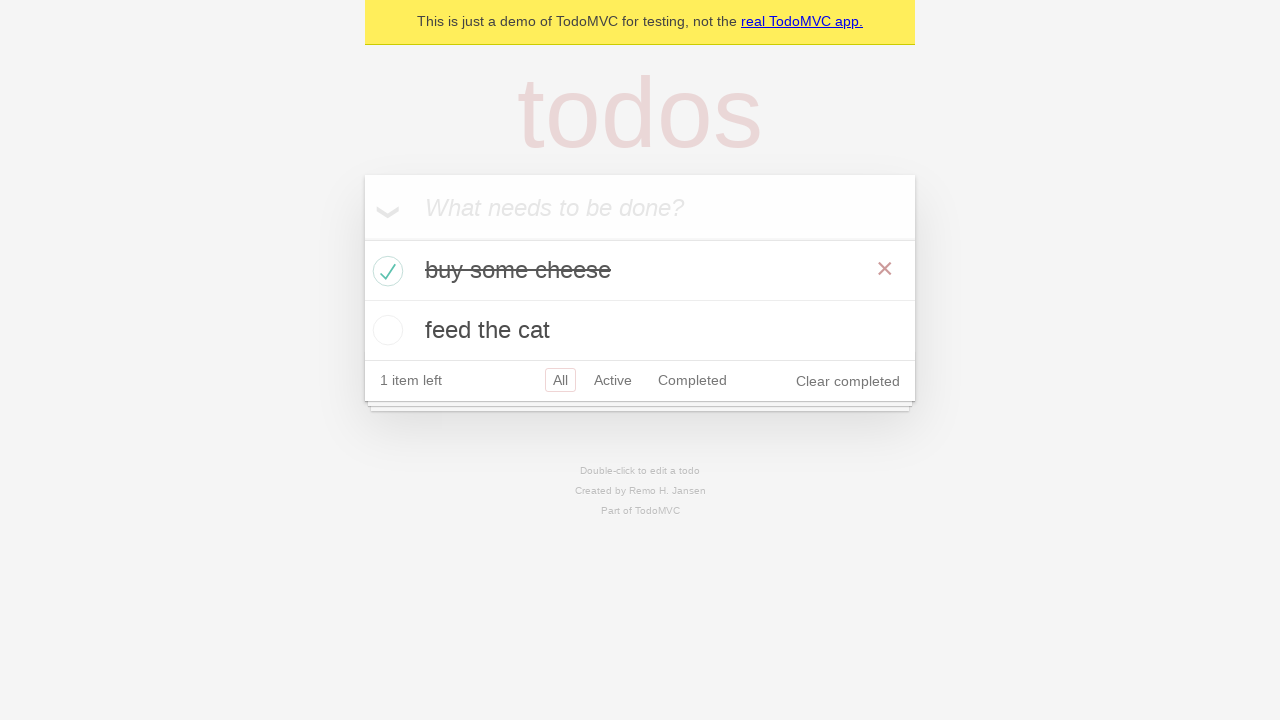

Unchecked first todo item to un-mark as complete at (385, 271) on .todo-list li >> nth=0 >> .toggle
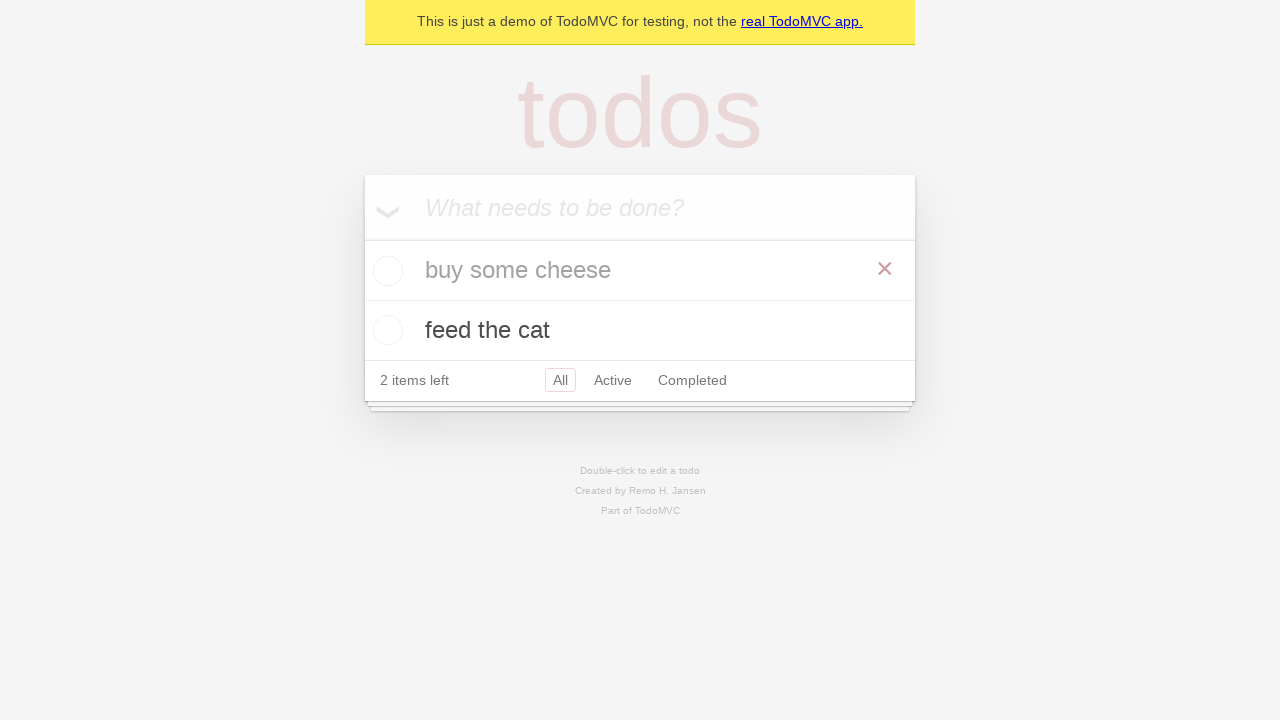

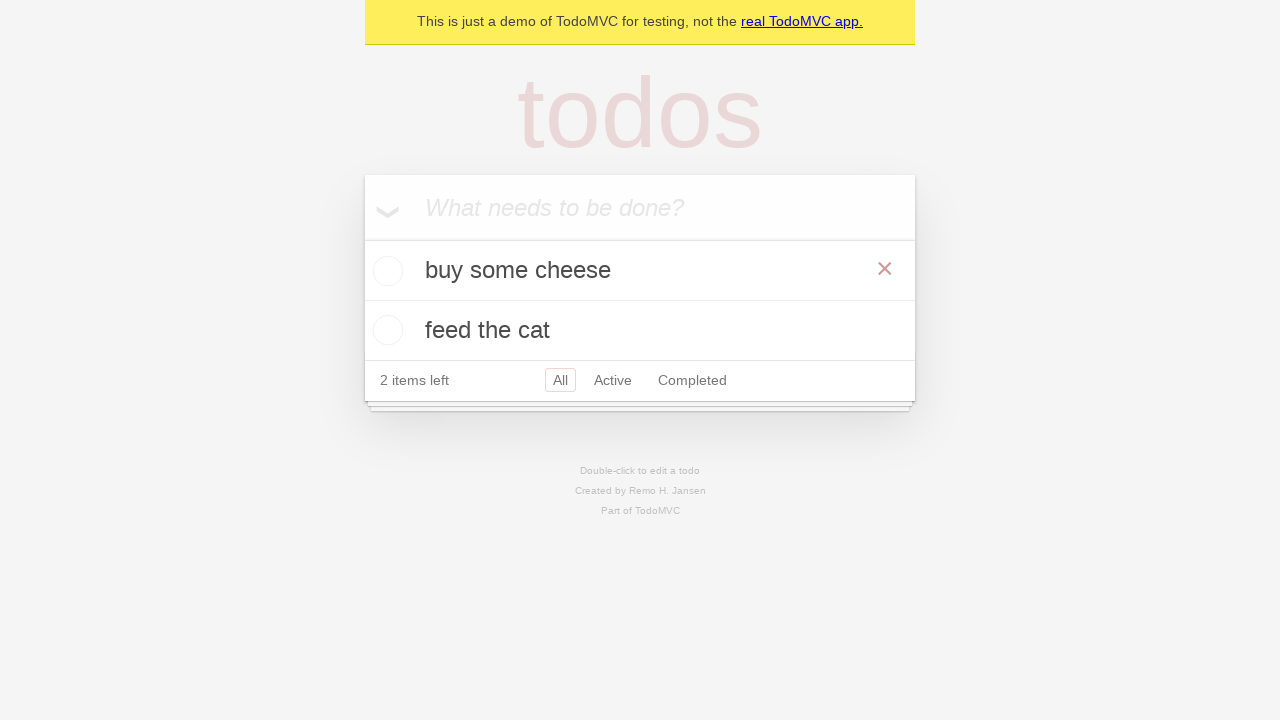